Tests account registration form by filling all required fields including name, email, phone, password and accepting terms before submitting

Starting URL: https://naveenautomationlabs.com/opencart/index.php?route=account/register

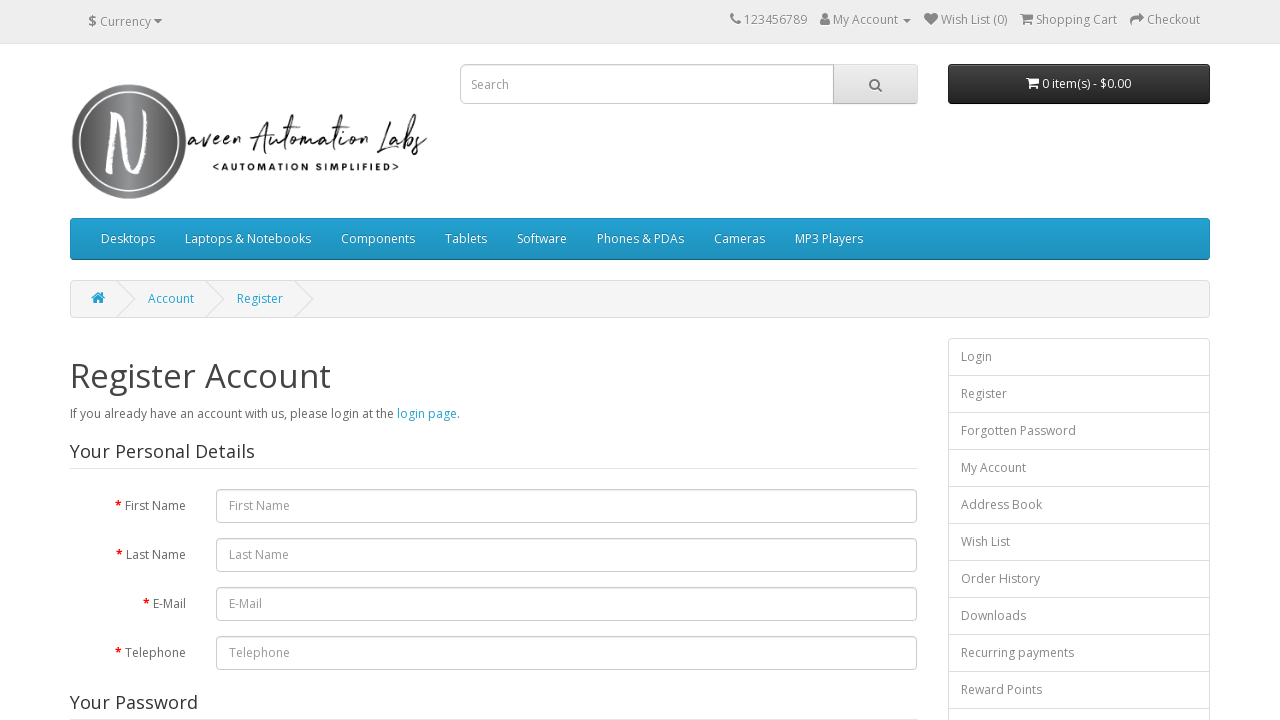

Filled first name field with 'Pooja' on #input-firstname
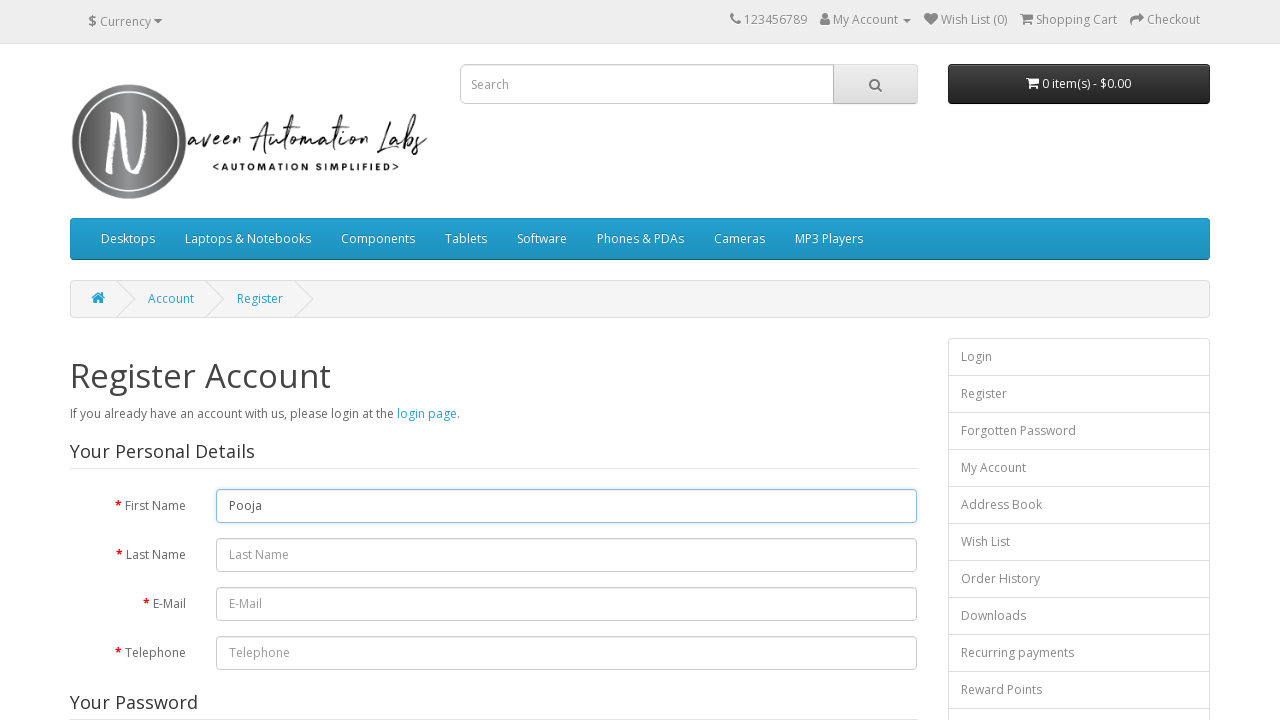

Pressed Tab to navigate to last name field on #input-firstname
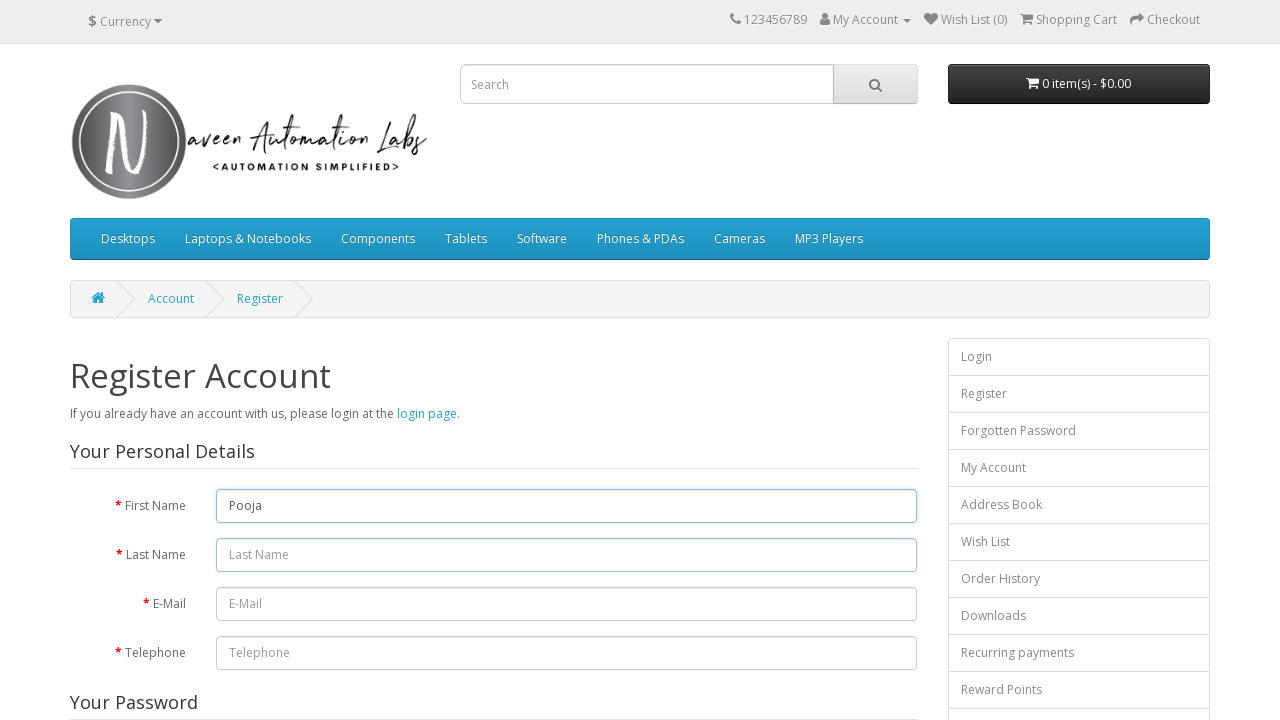

Filled last name field with 'Hegde' on text=
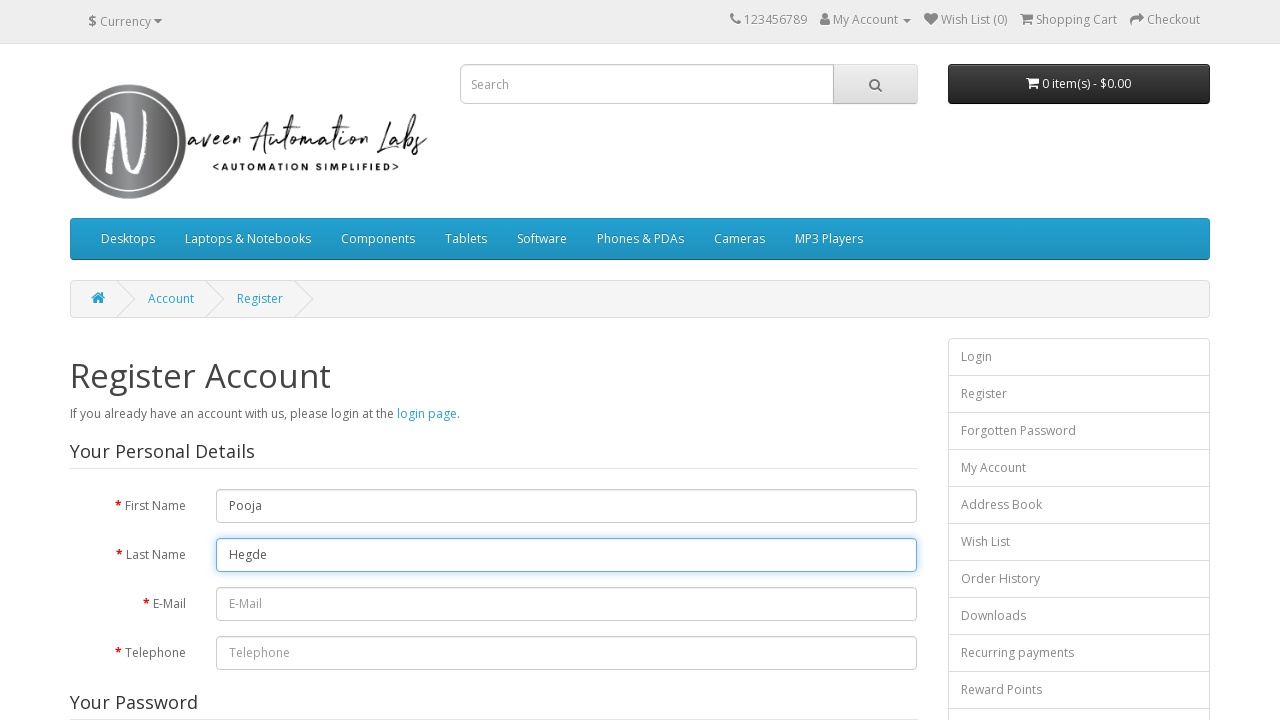

Pressed Tab to navigate to email field
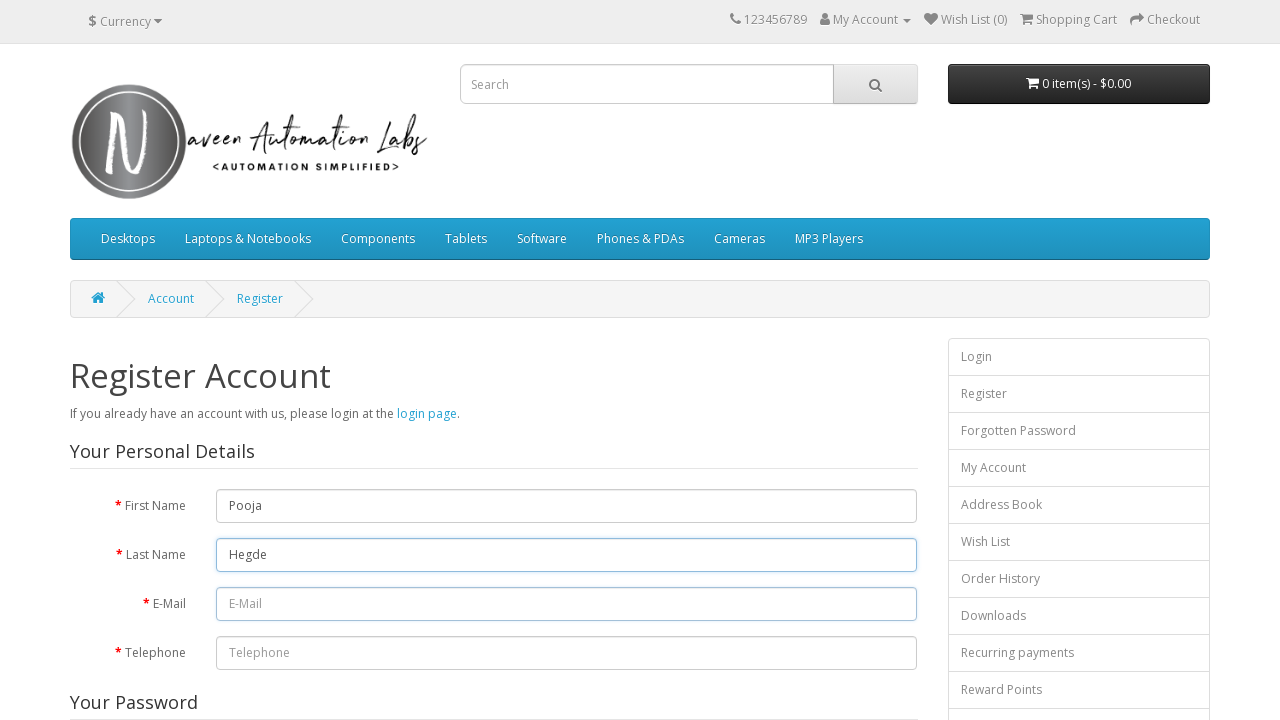

Filled email field with 'pooja@gmail.com' on text=
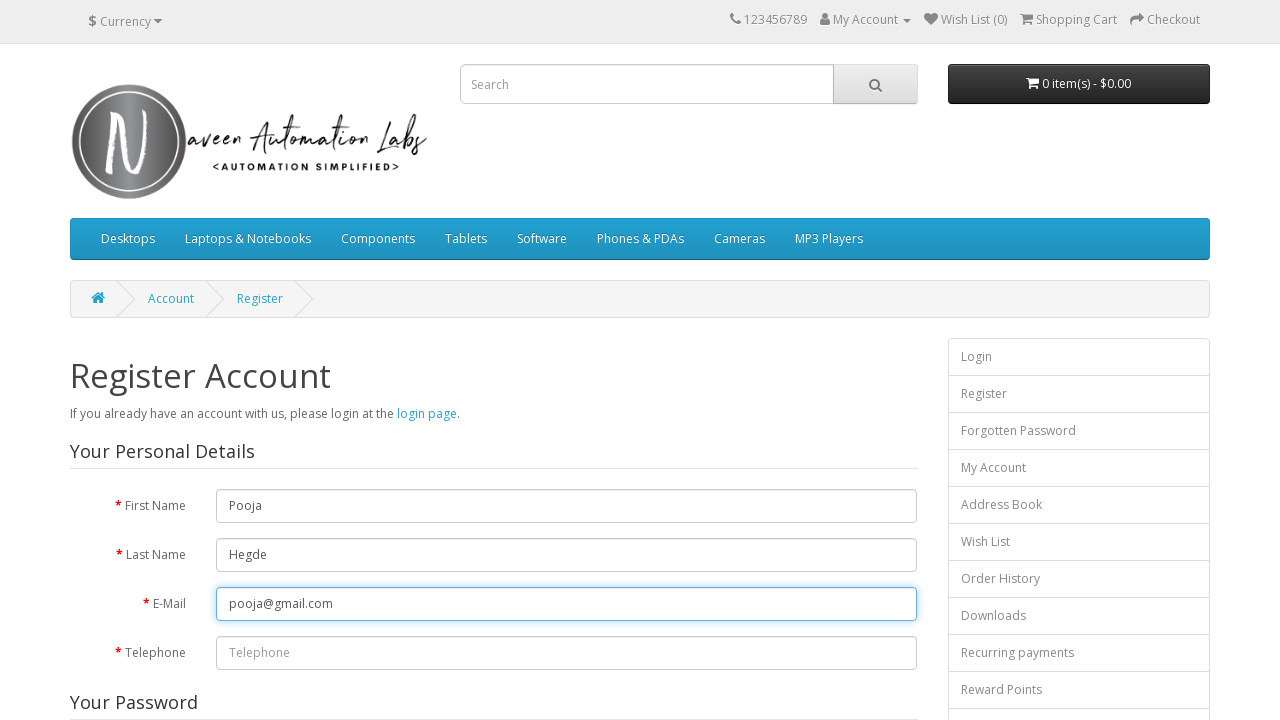

Pressed Tab to navigate to telephone field
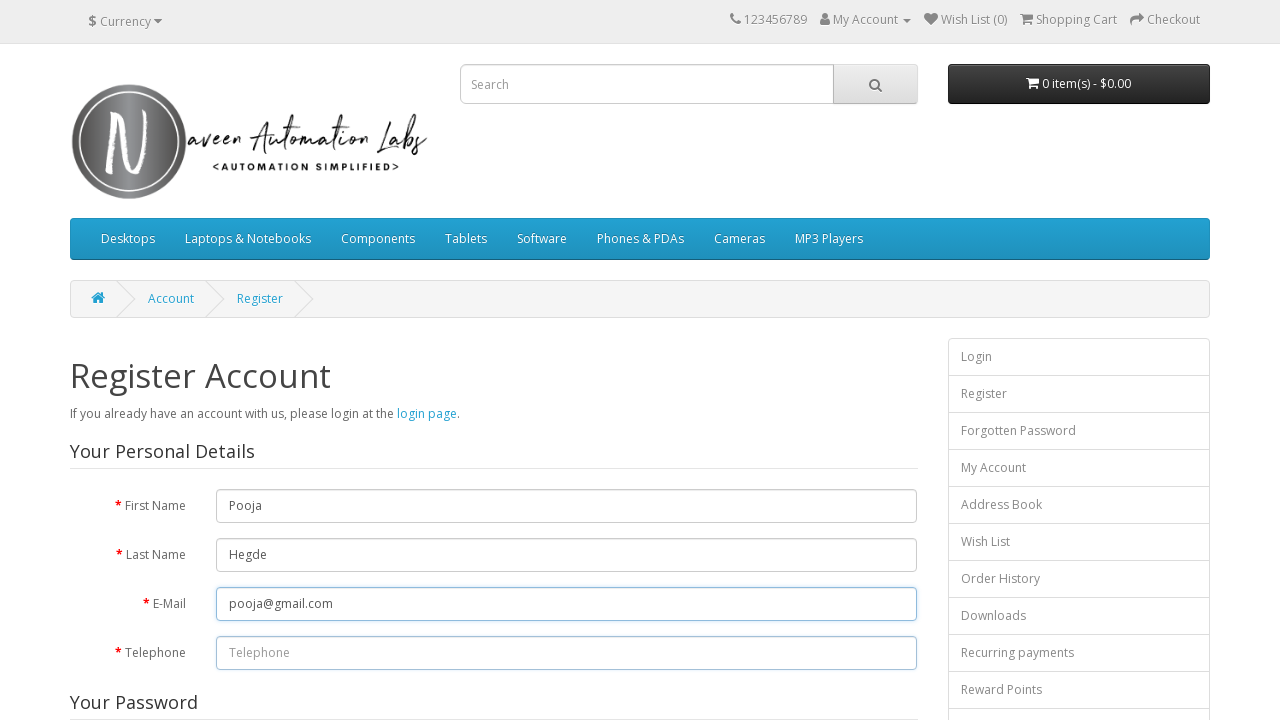

Filled telephone field with '9874561235' on text=
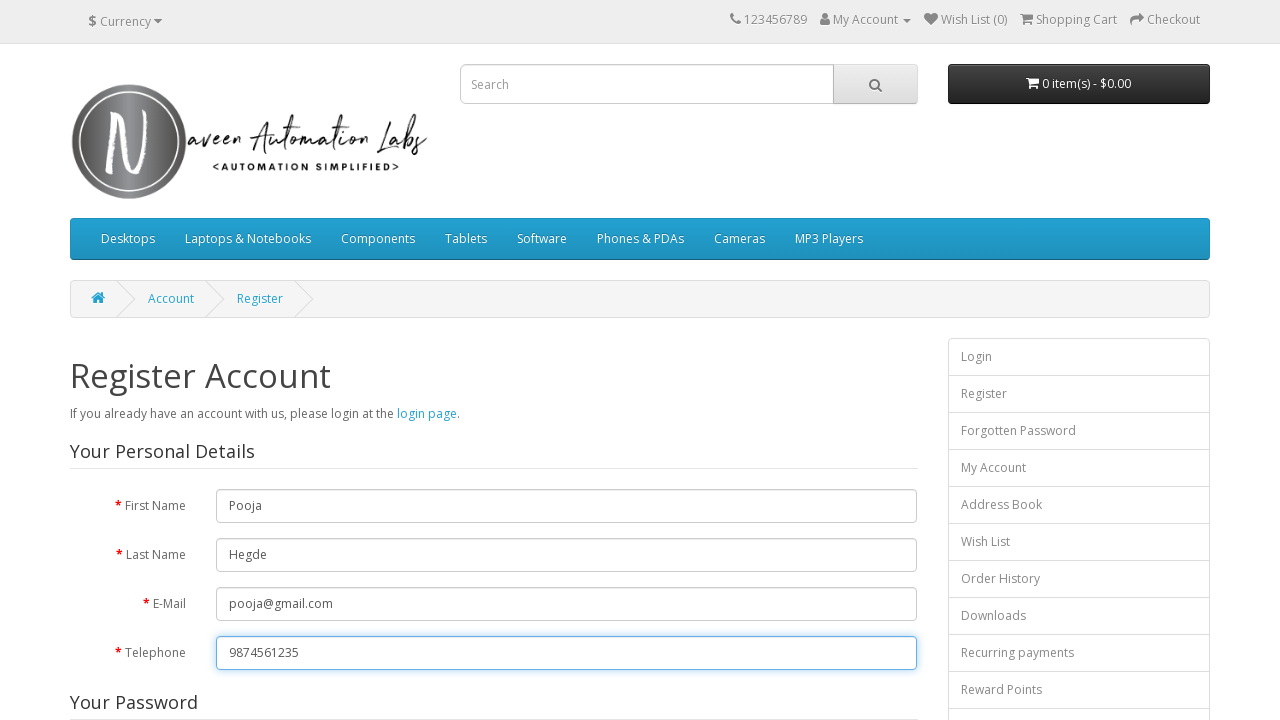

Pressed Tab to navigate to password field
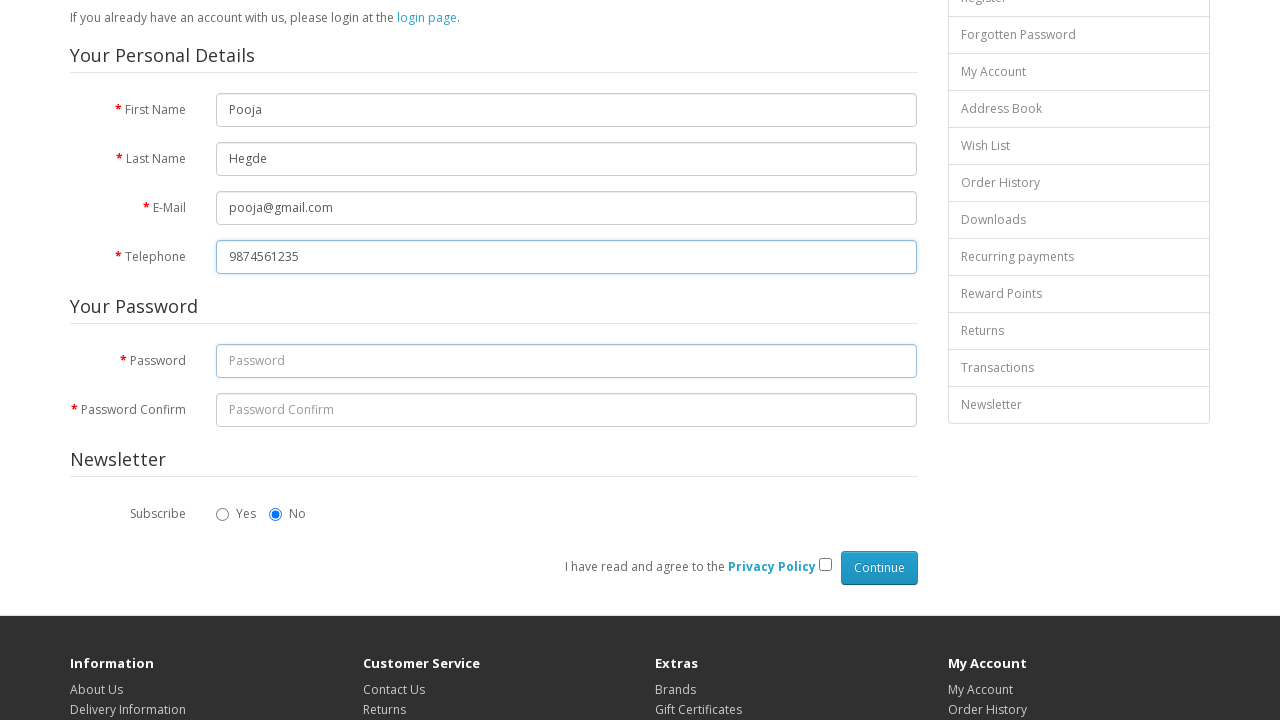

Filled password field with 'pooja!233' on text=
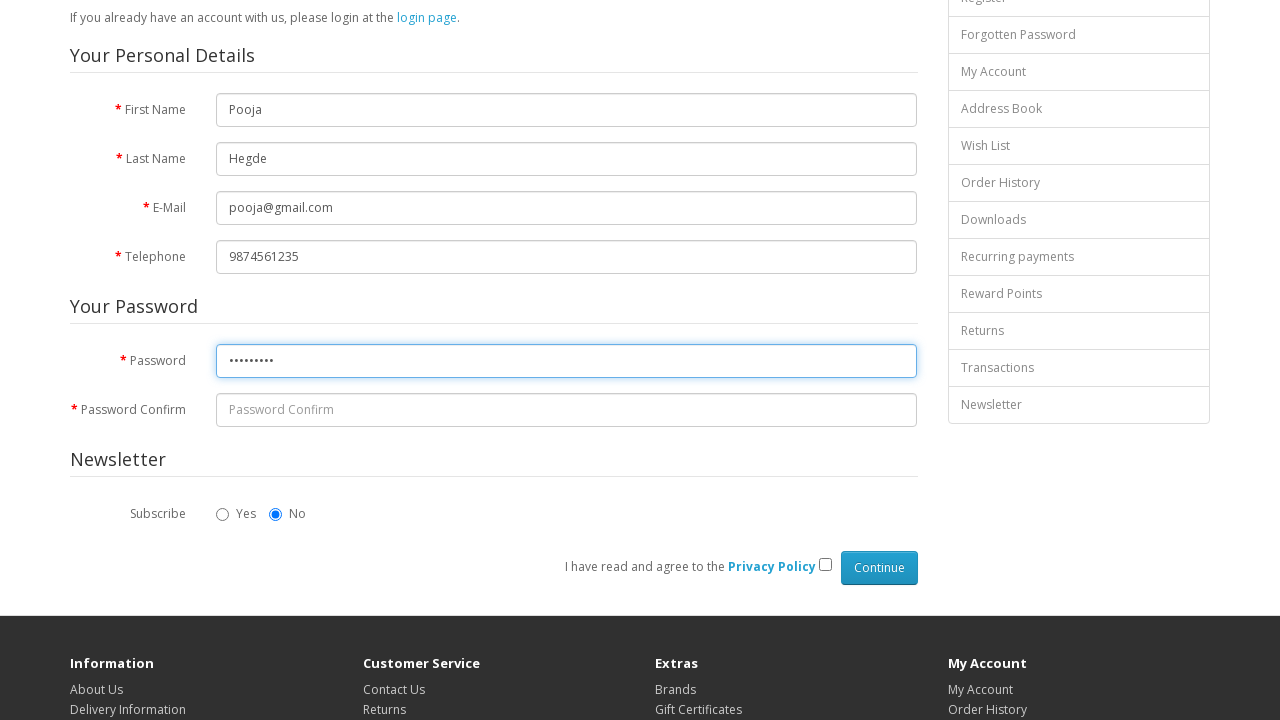

Pressed Tab to navigate to password confirm field
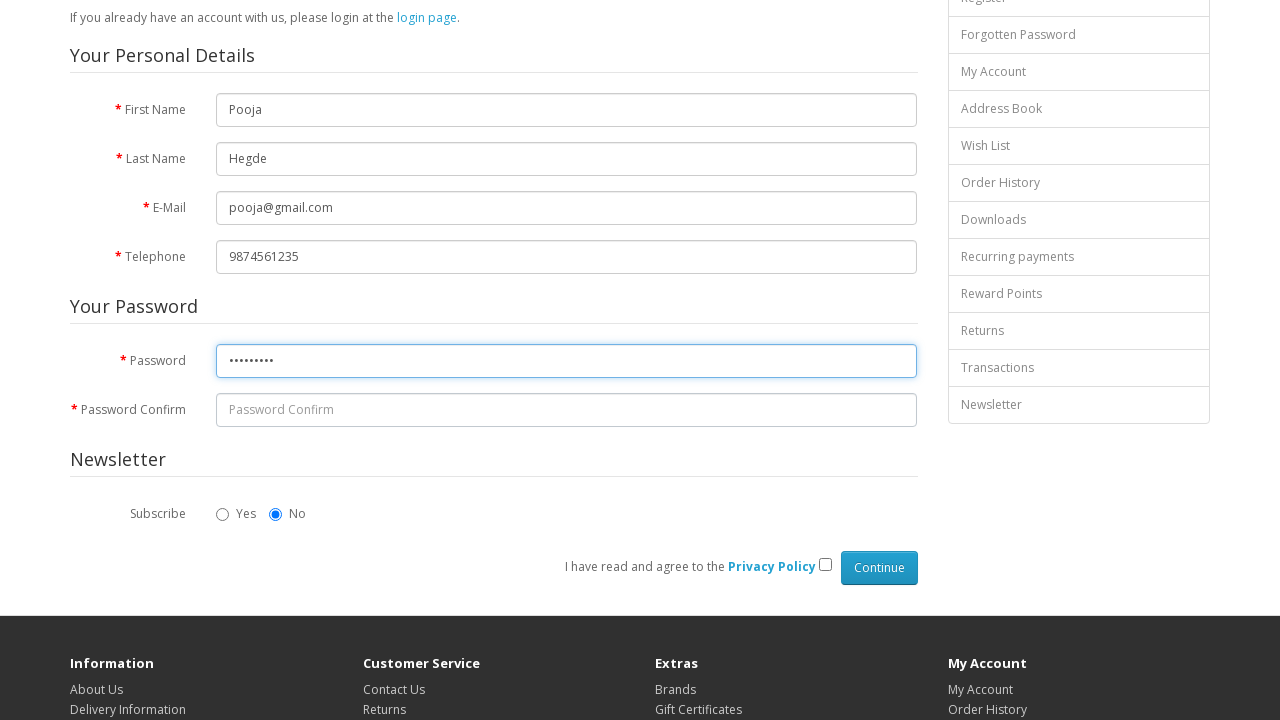

Filled password confirm field with 'pooja!233' on text=
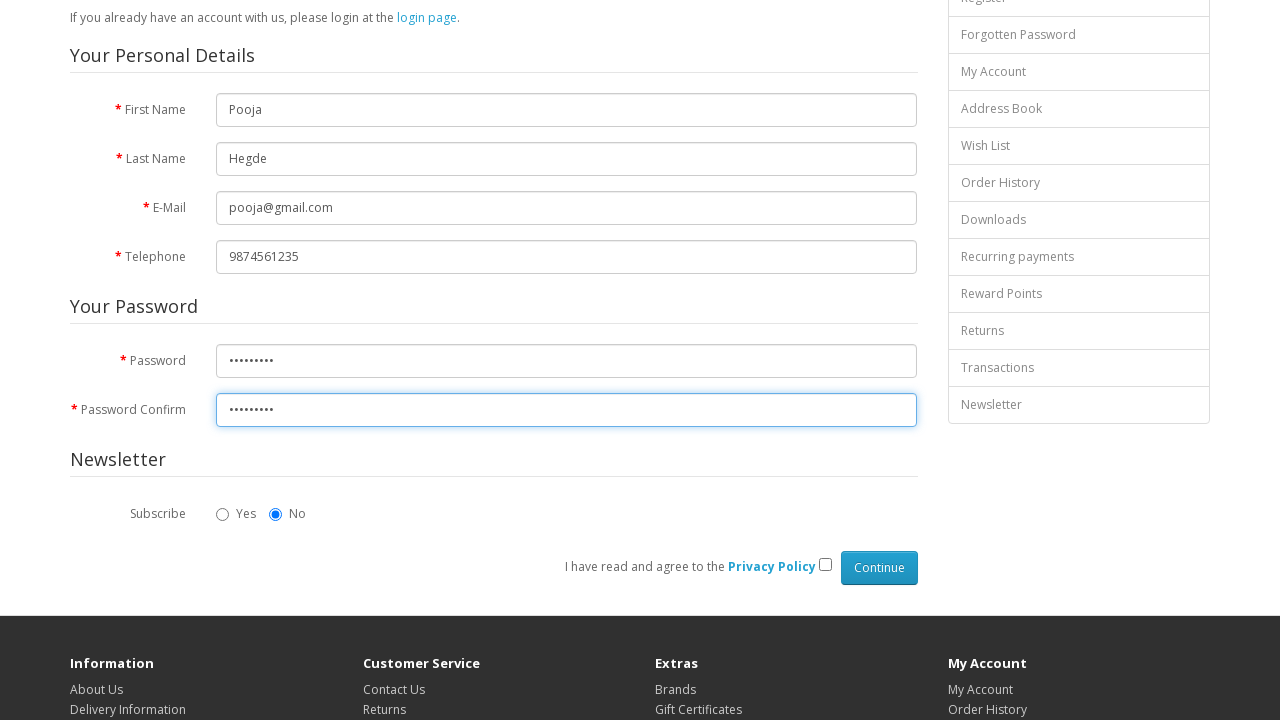

Pressed Tab to skip newsletter option 1
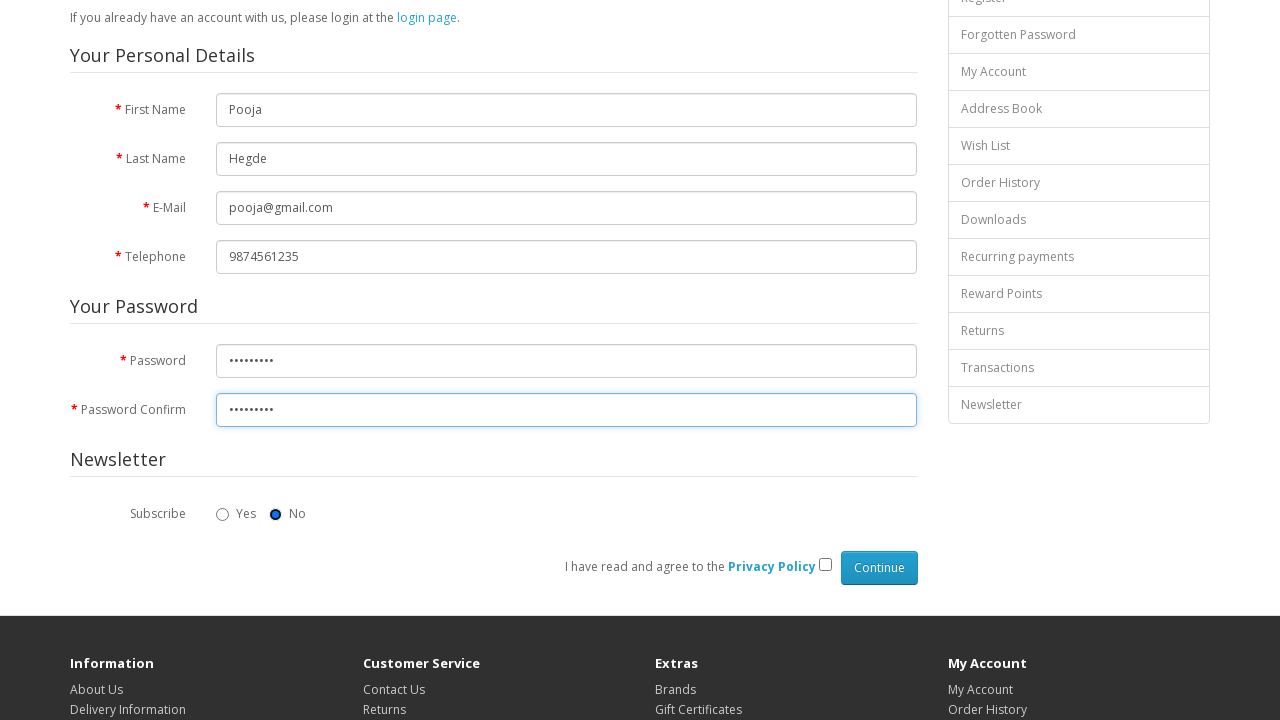

Pressed Tab to skip newsletter option 2
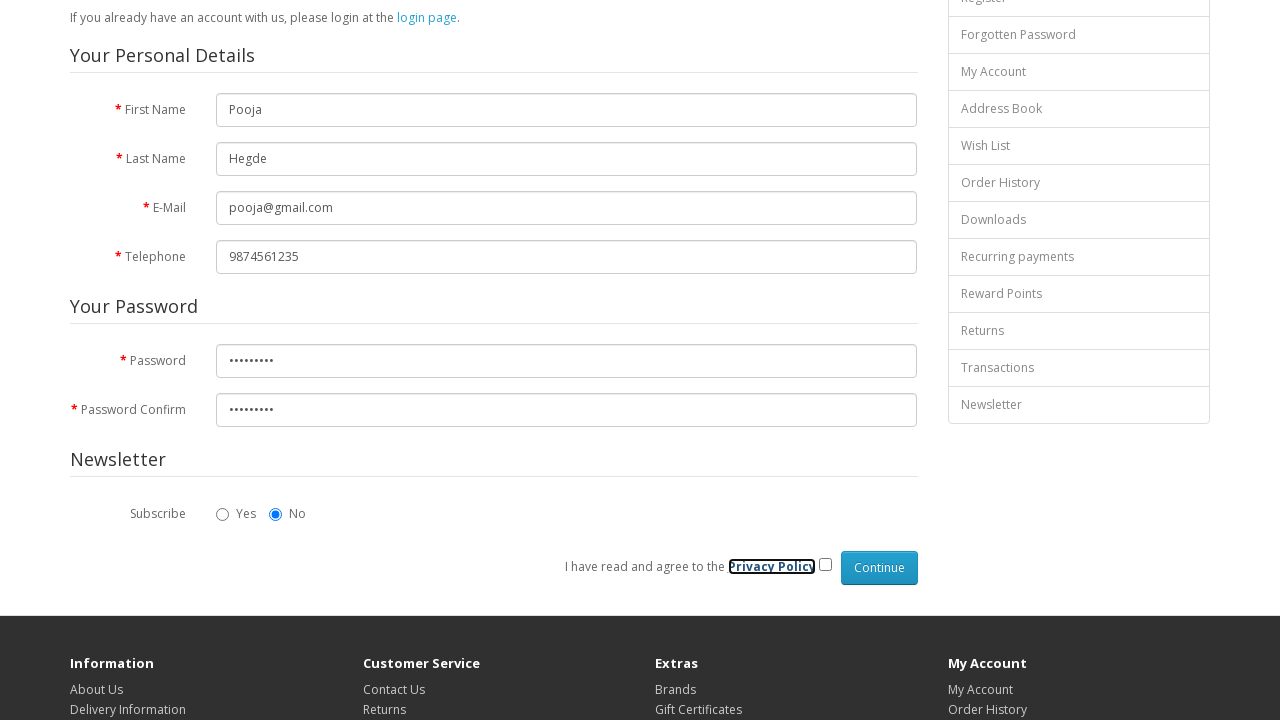

Pressed Tab to skip newsletter option 3
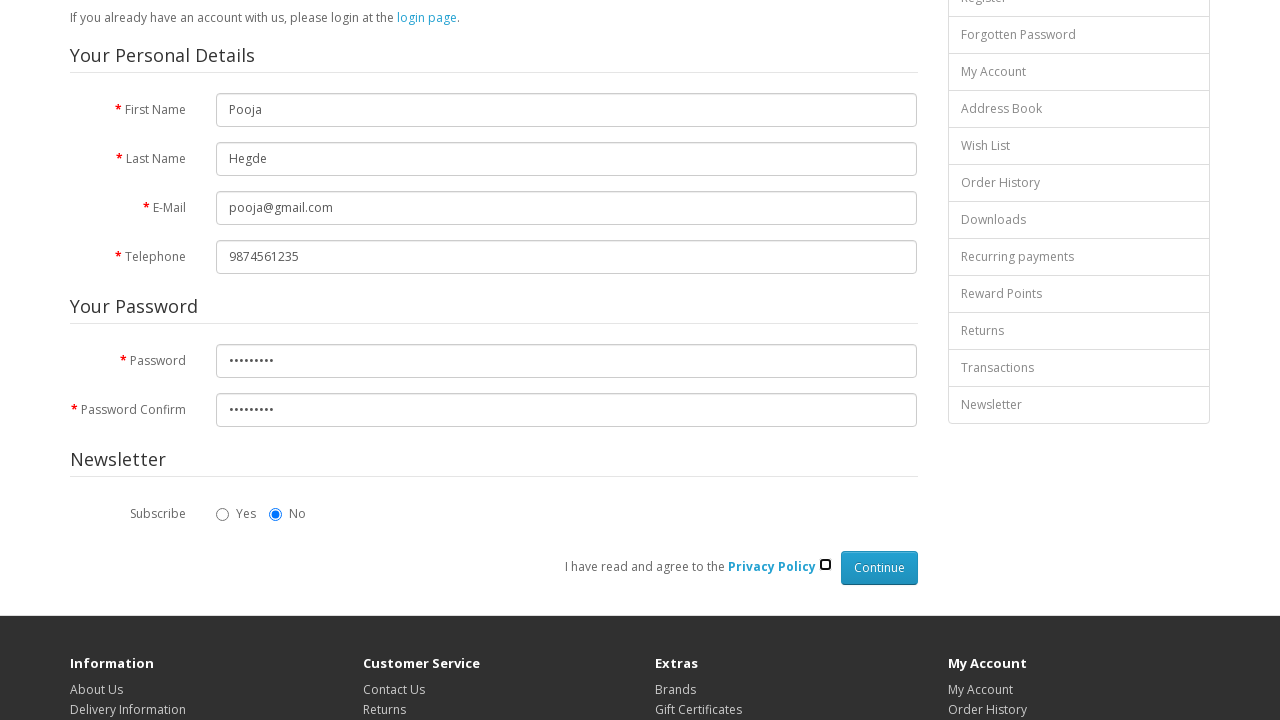

Checked the privacy policy checkbox at (825, 565) on input[type='checkbox']
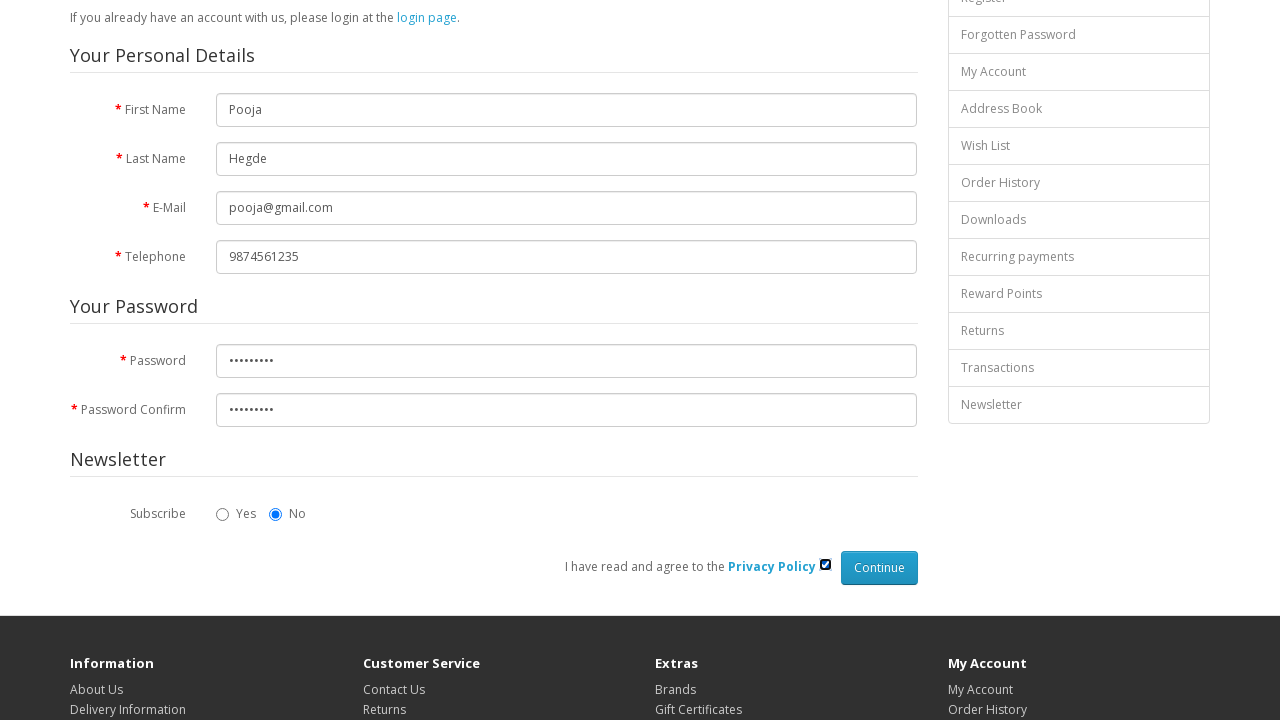

Pressed Tab to navigate to submit button
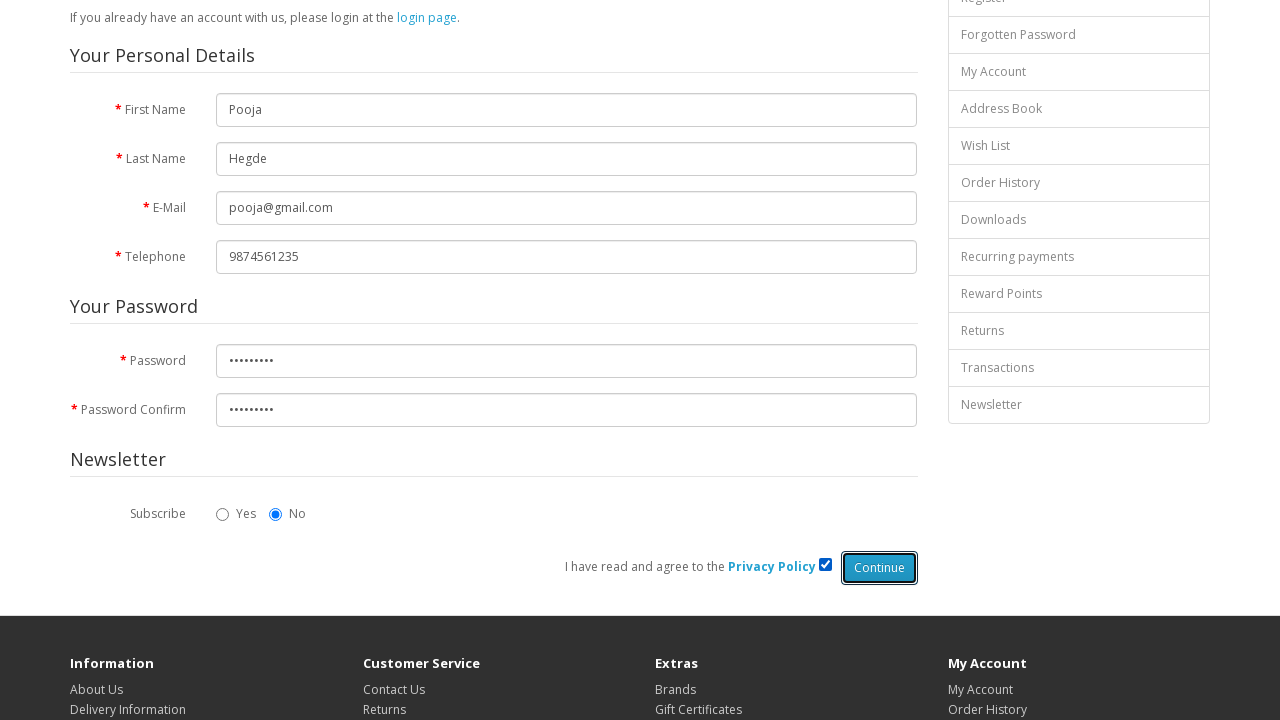

Clicked submit button to complete account registration at (879, 568) on input[type='submit']
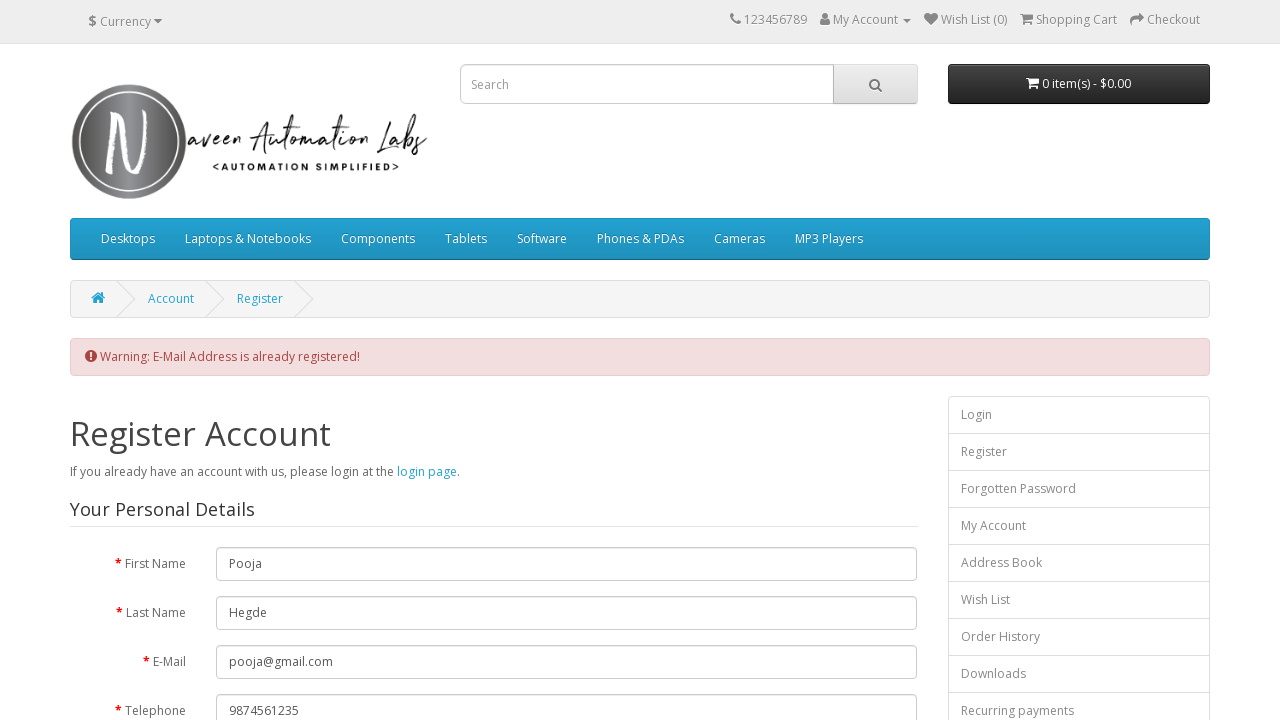

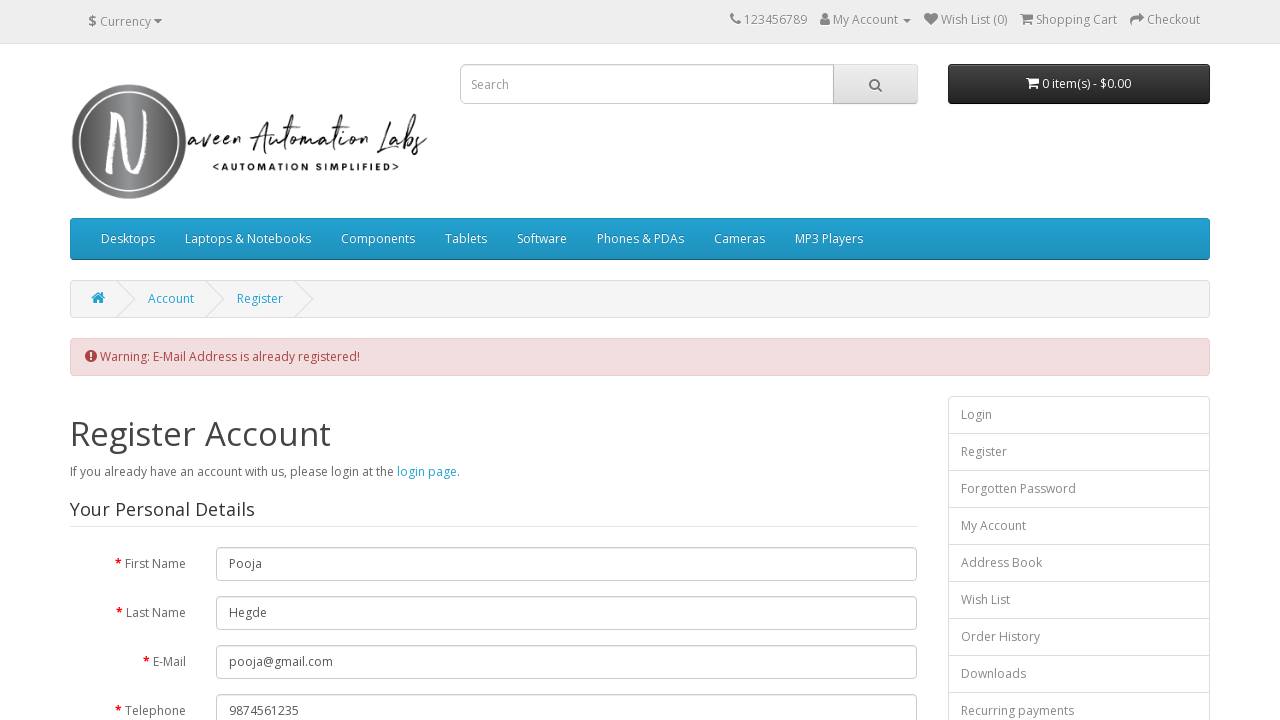